Calculates the sum of two numbers displayed on the page, selects the result from a dropdown menu, and submits the form

Starting URL: http://suninjuly.github.io/selects2.html

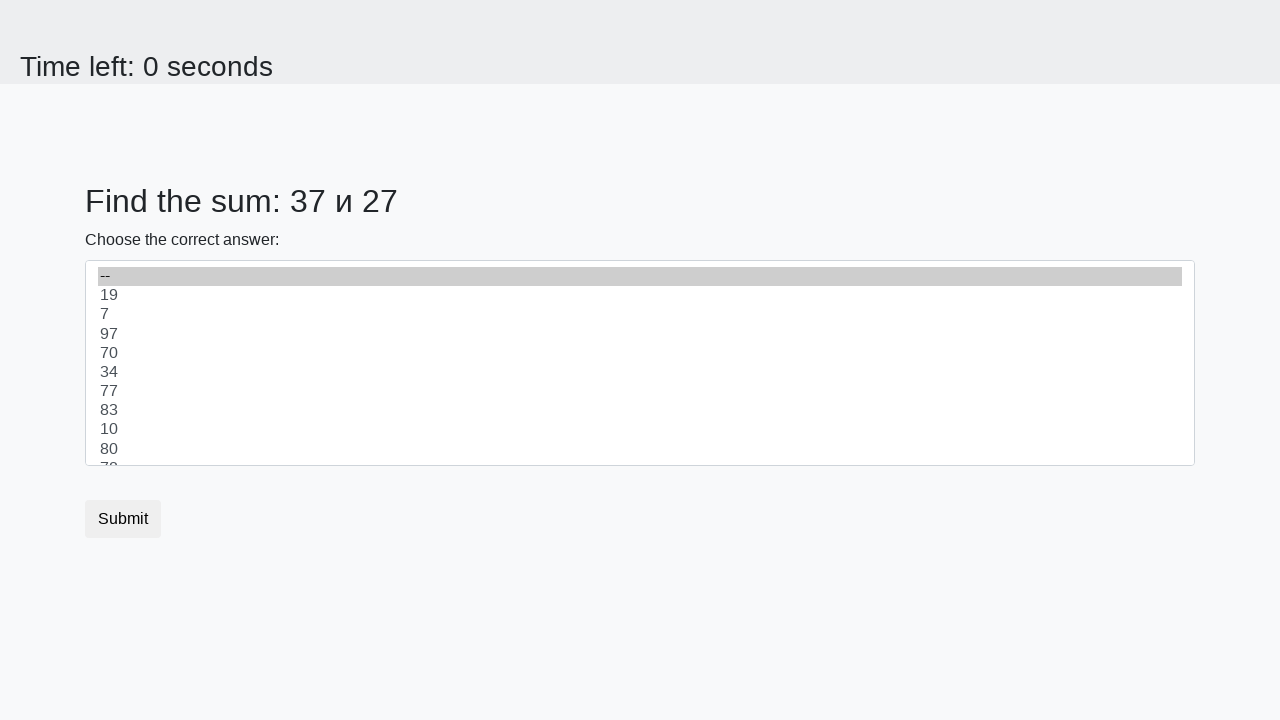

Retrieved first number from #num1 element
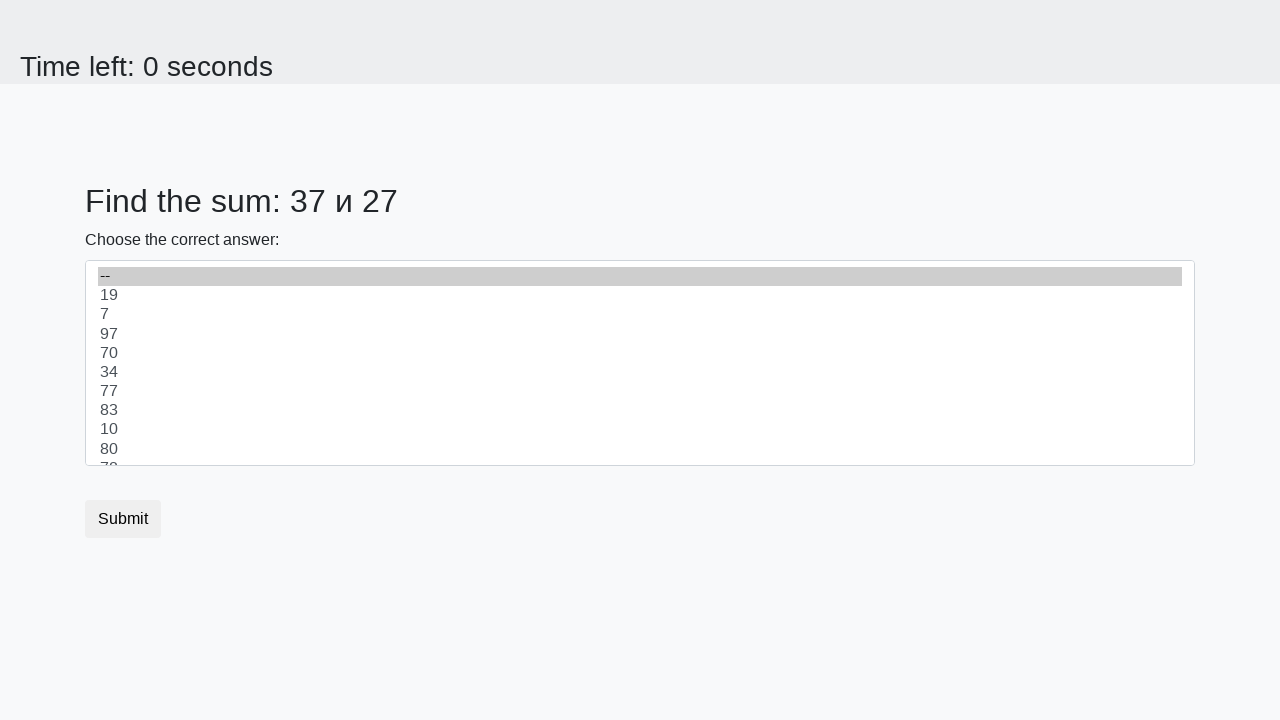

Retrieved second number from #num2 element
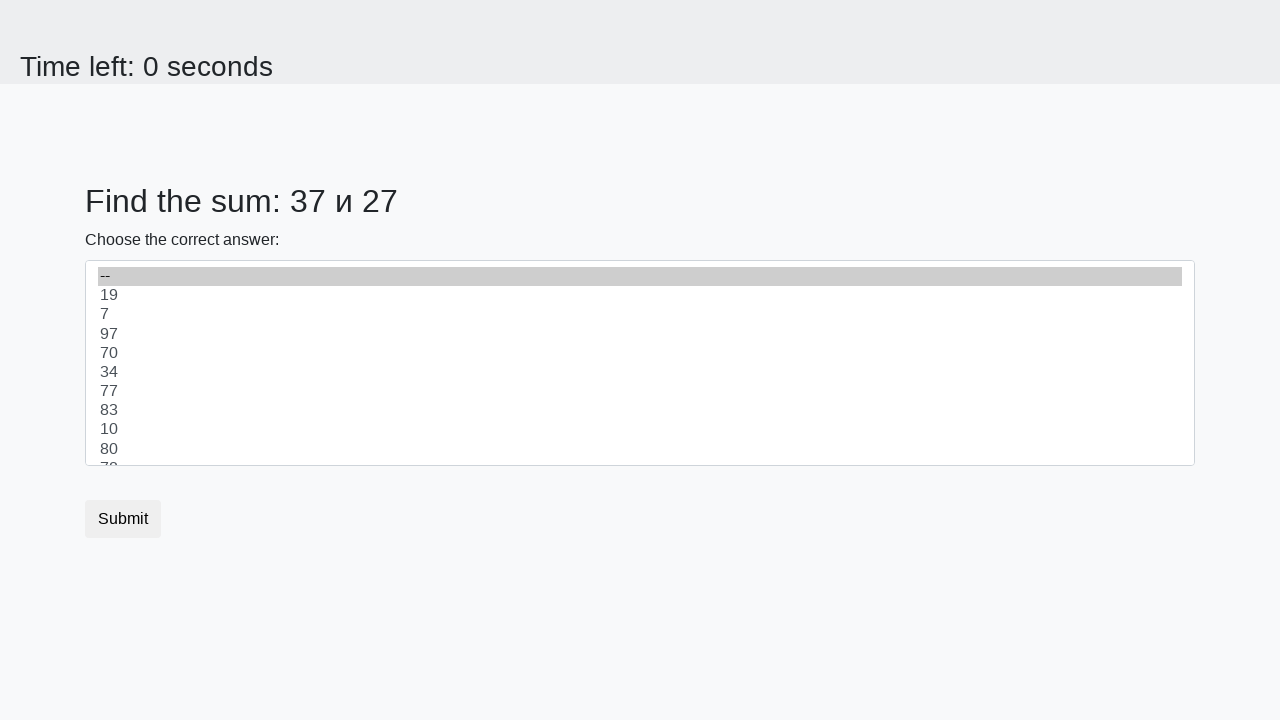

Calculated sum of 37 + 27 = 64
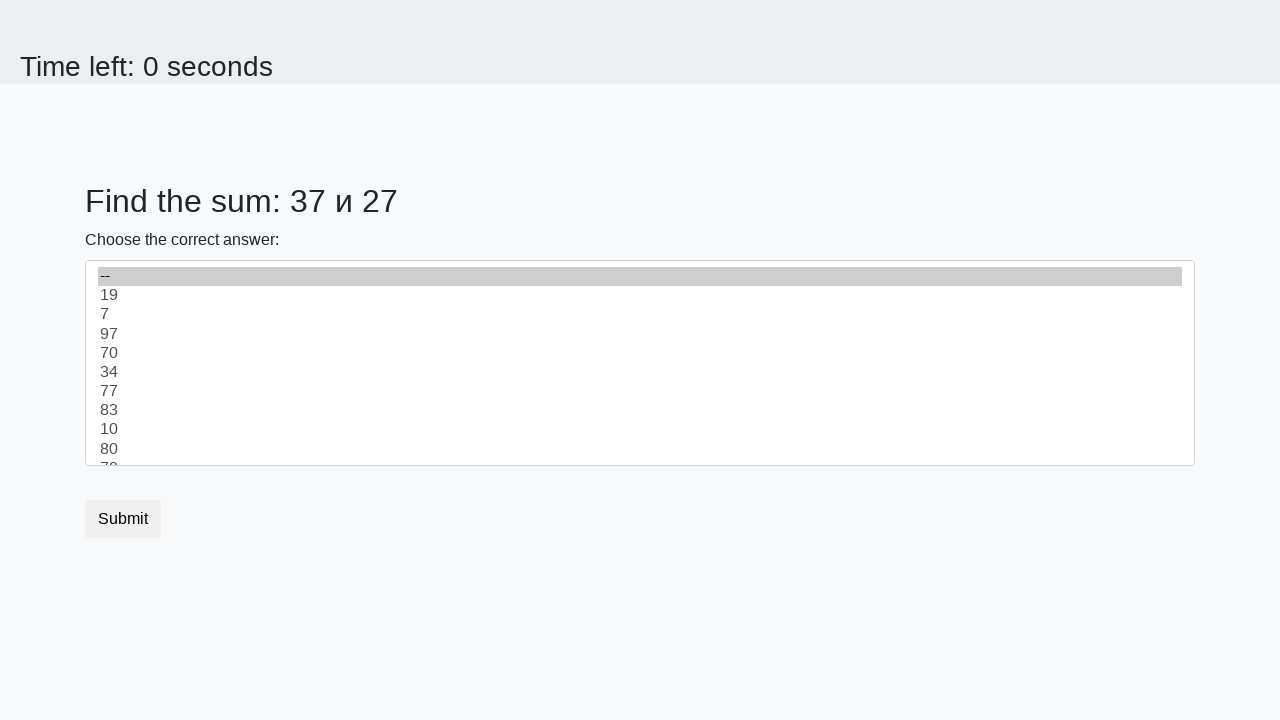

Selected 64 from dropdown menu on select
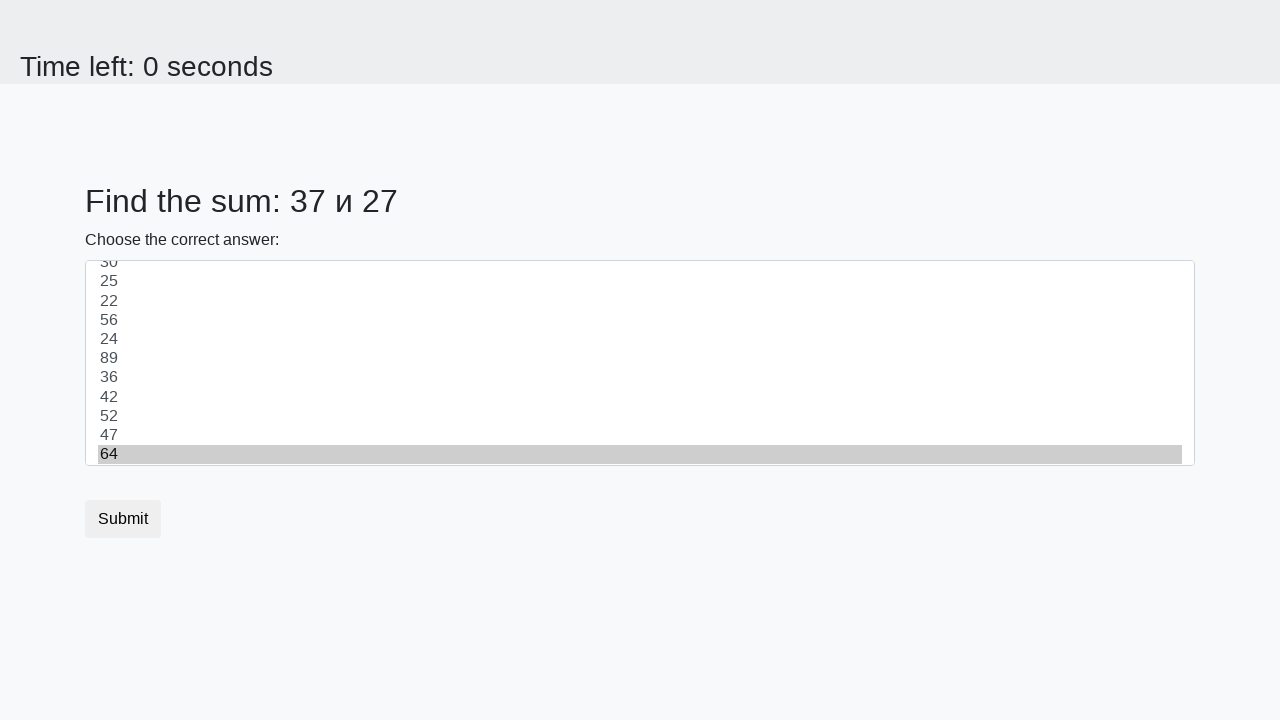

Clicked submit button at (123, 519) on .btn
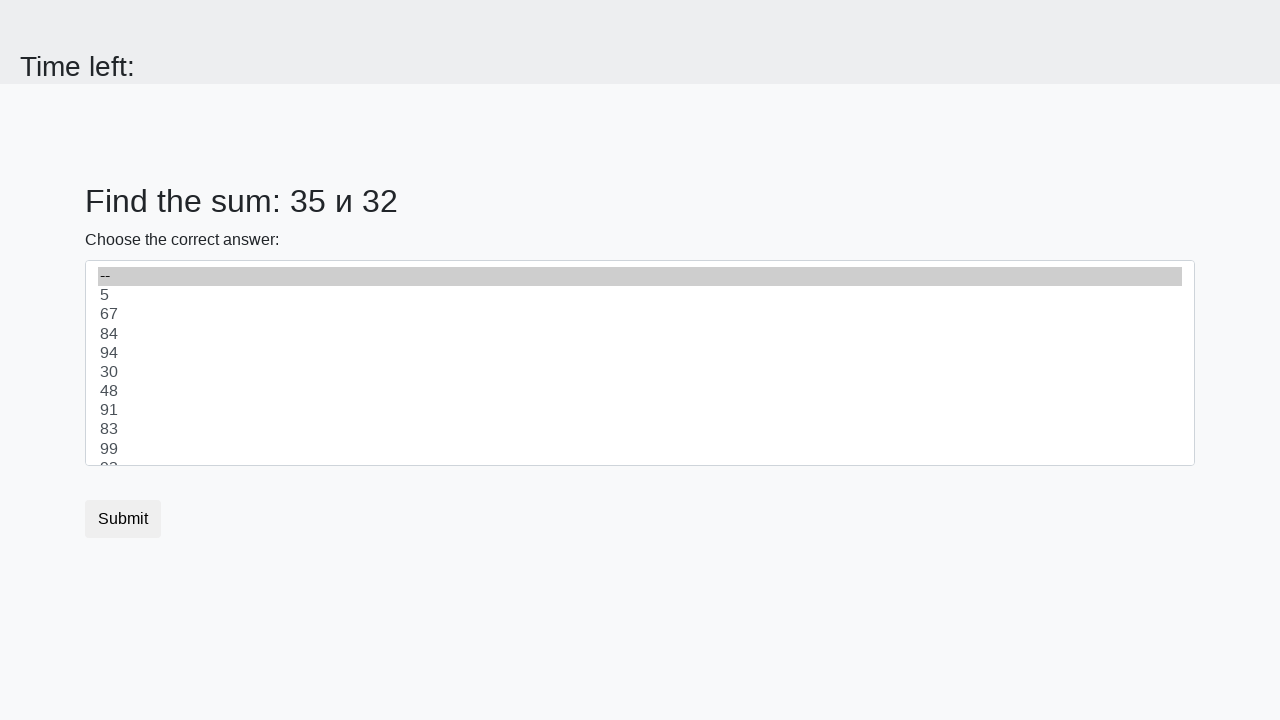

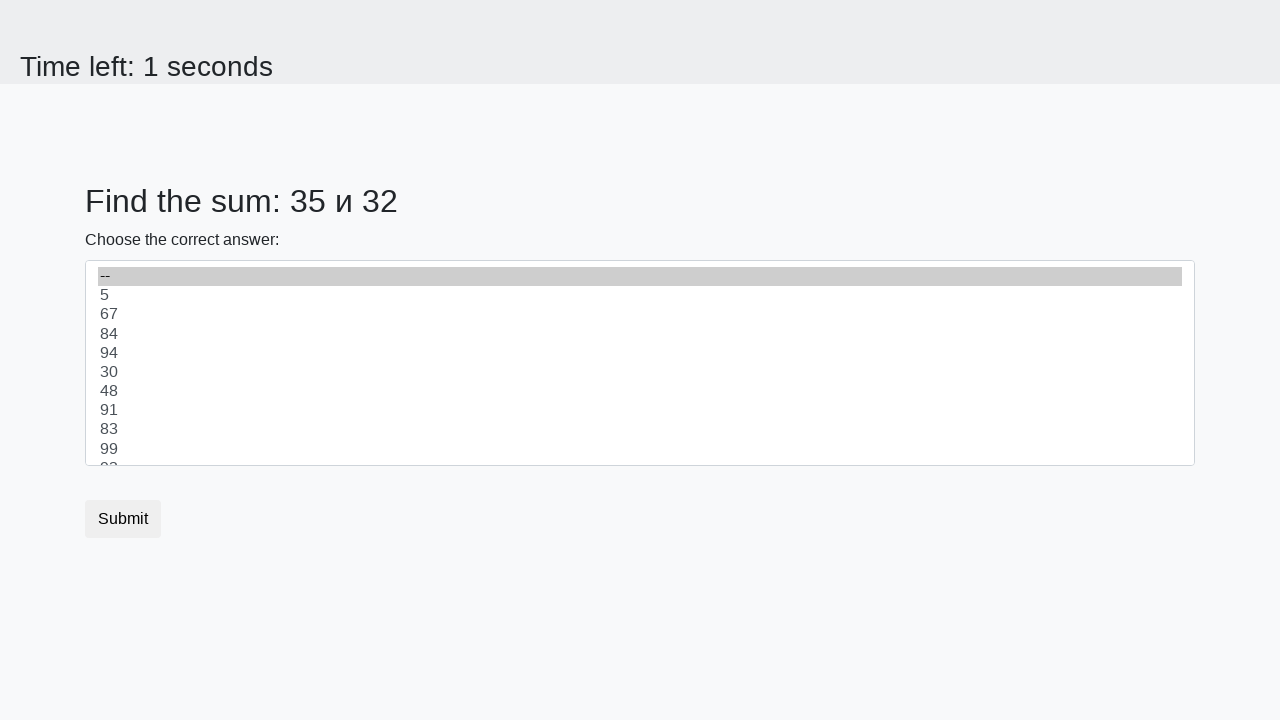